Tests dynamic loading functionality by clicking a start button and waiting for dynamically loaded content to appear

Starting URL: https://the-internet.herokuapp.com/dynamic_loading/1

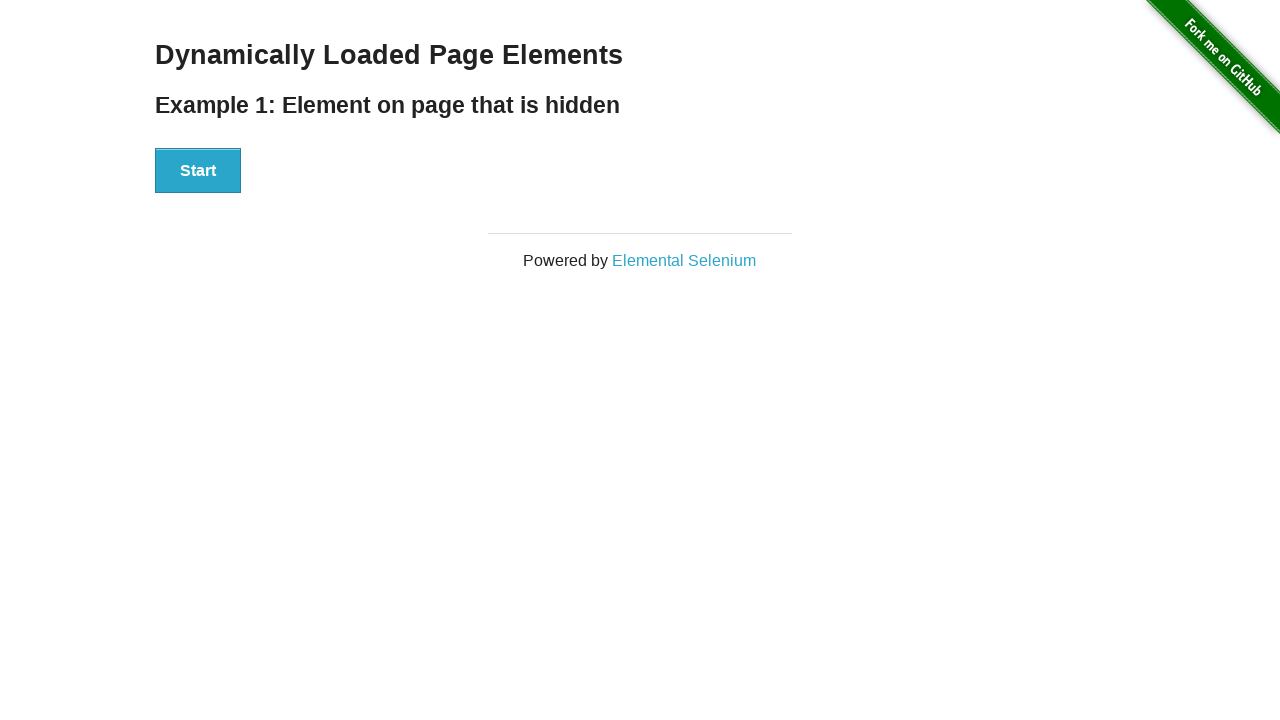

Clicked start button to trigger dynamic loading at (198, 171) on div#start button
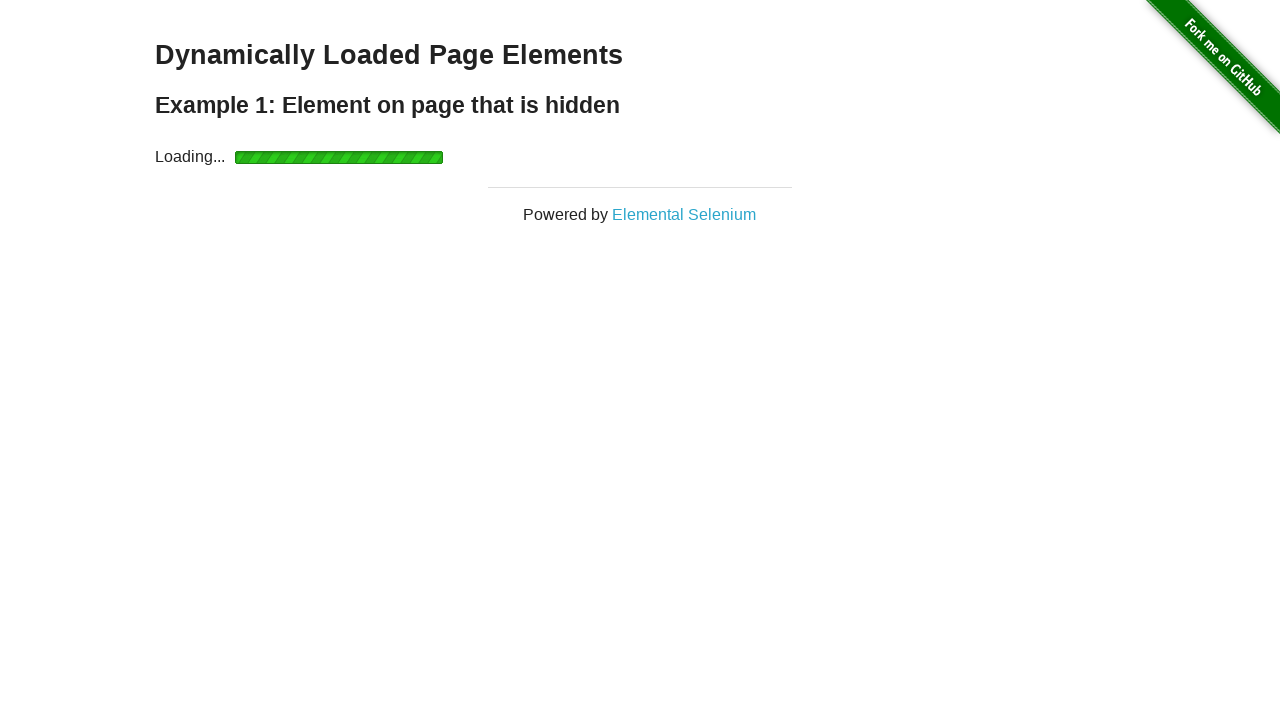

Waited for dynamically loaded content to become visible
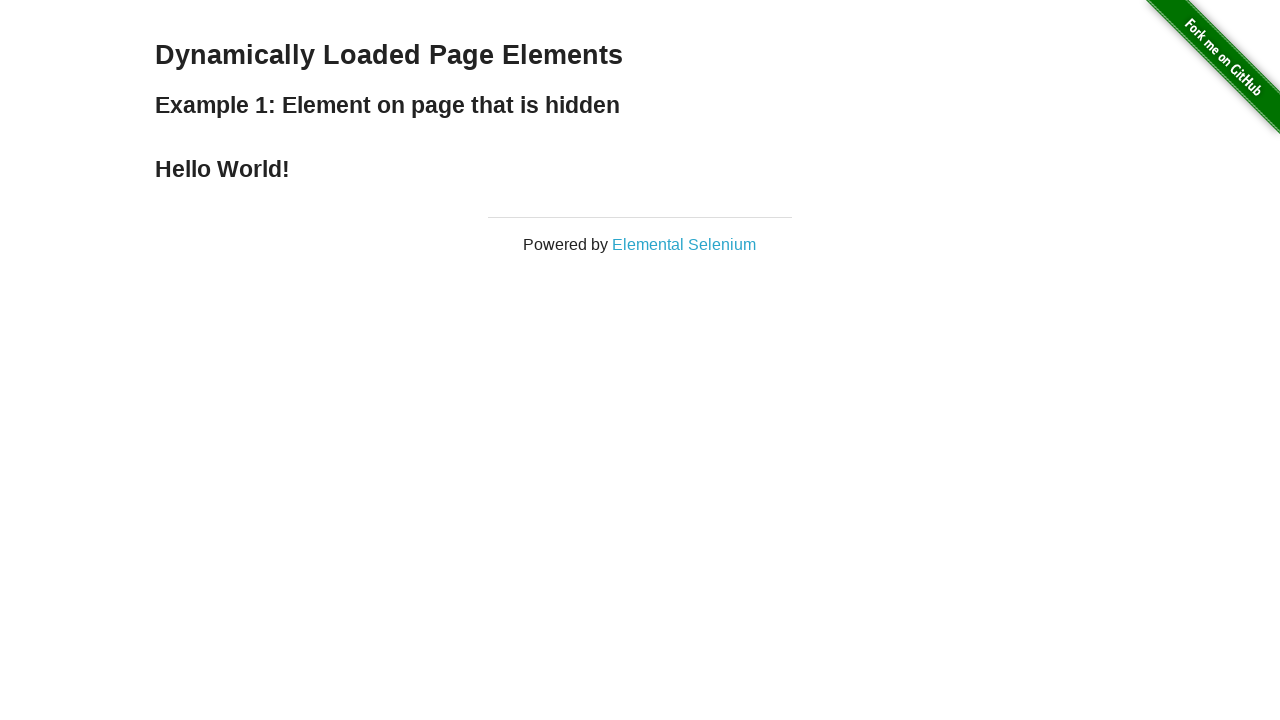

Verified that the loaded content is displayed
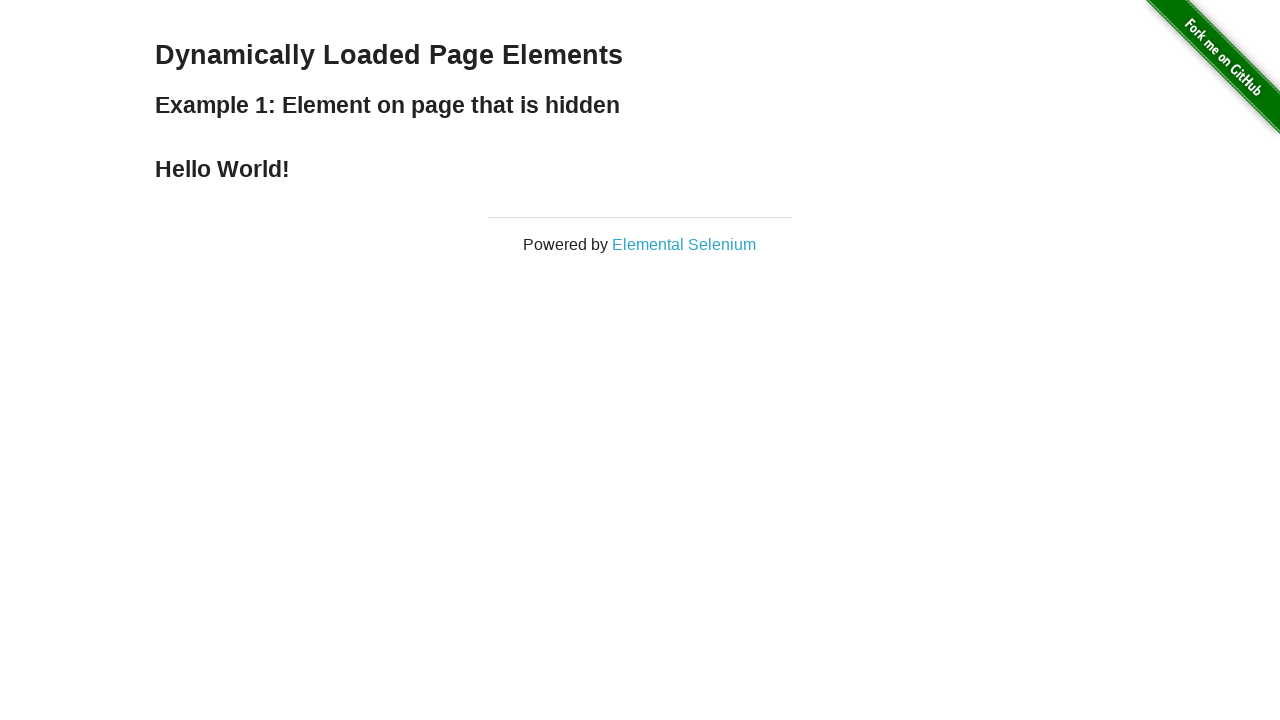

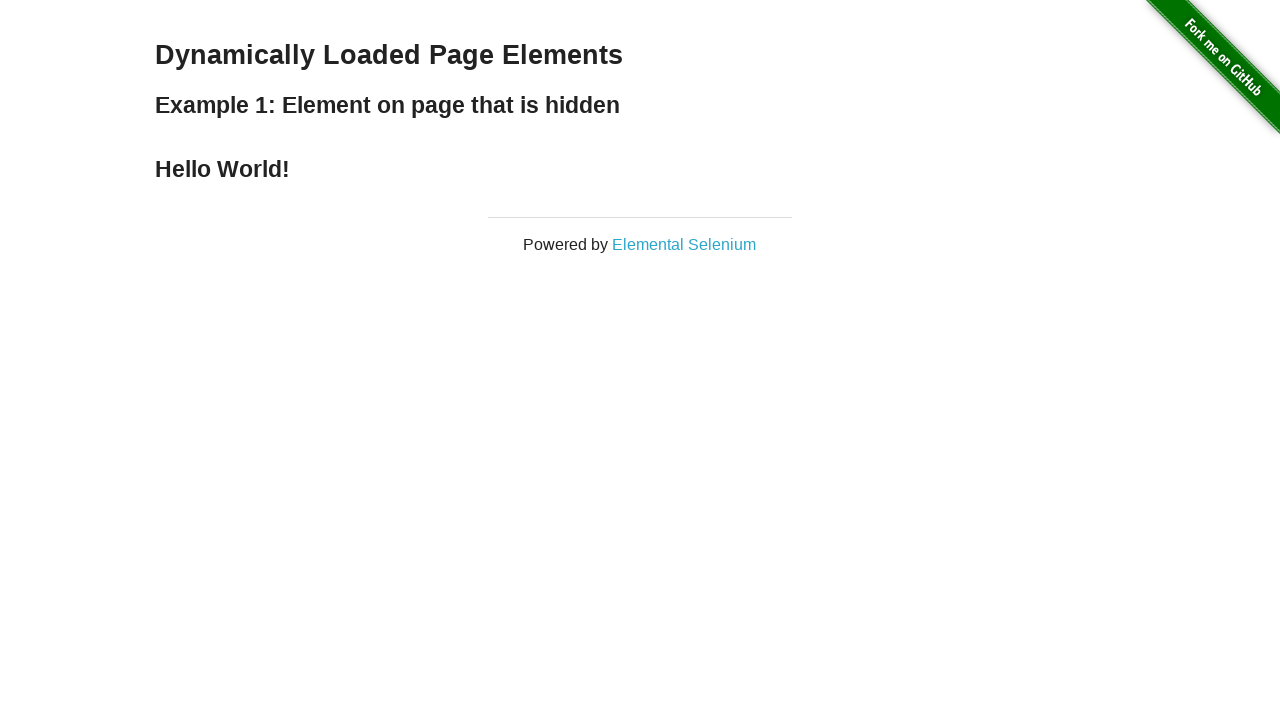